Tests checkbox by clicking to toggle its state

Starting URL: https://www.selenium.dev/selenium/web/web-form.html

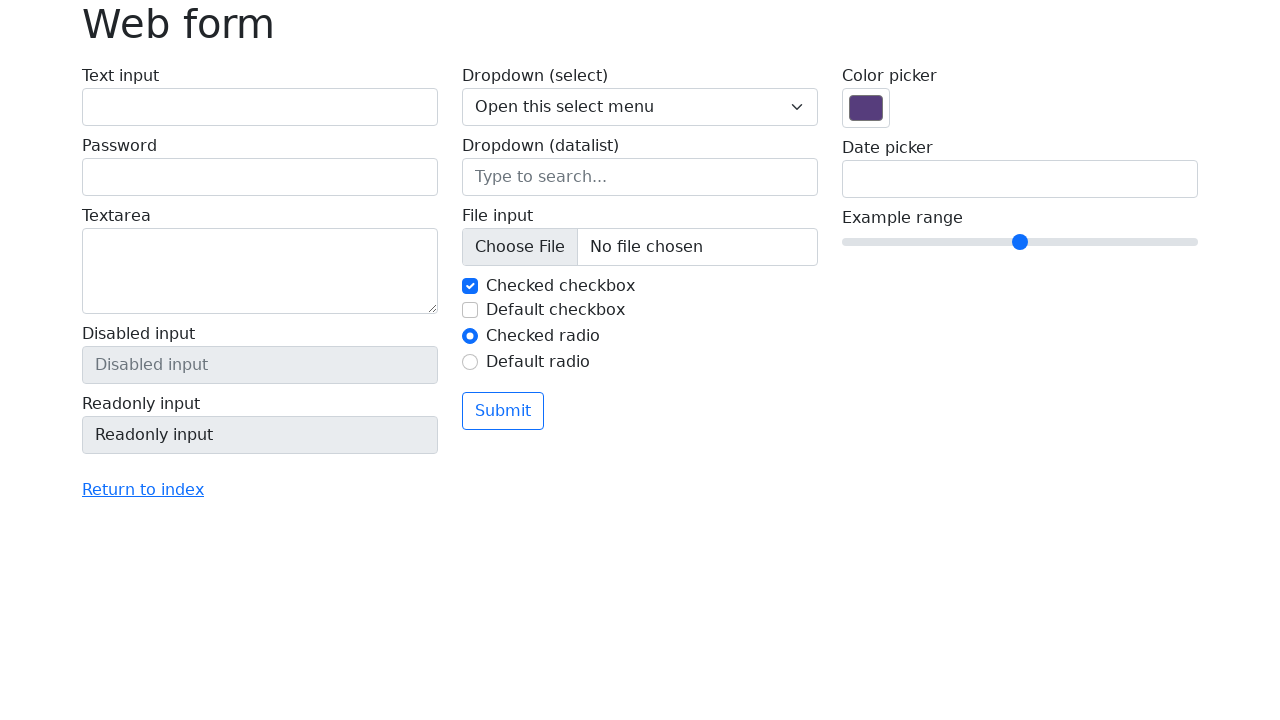

Clicked checkbox #my-check-1 to toggle its state at (470, 286) on #my-check-1
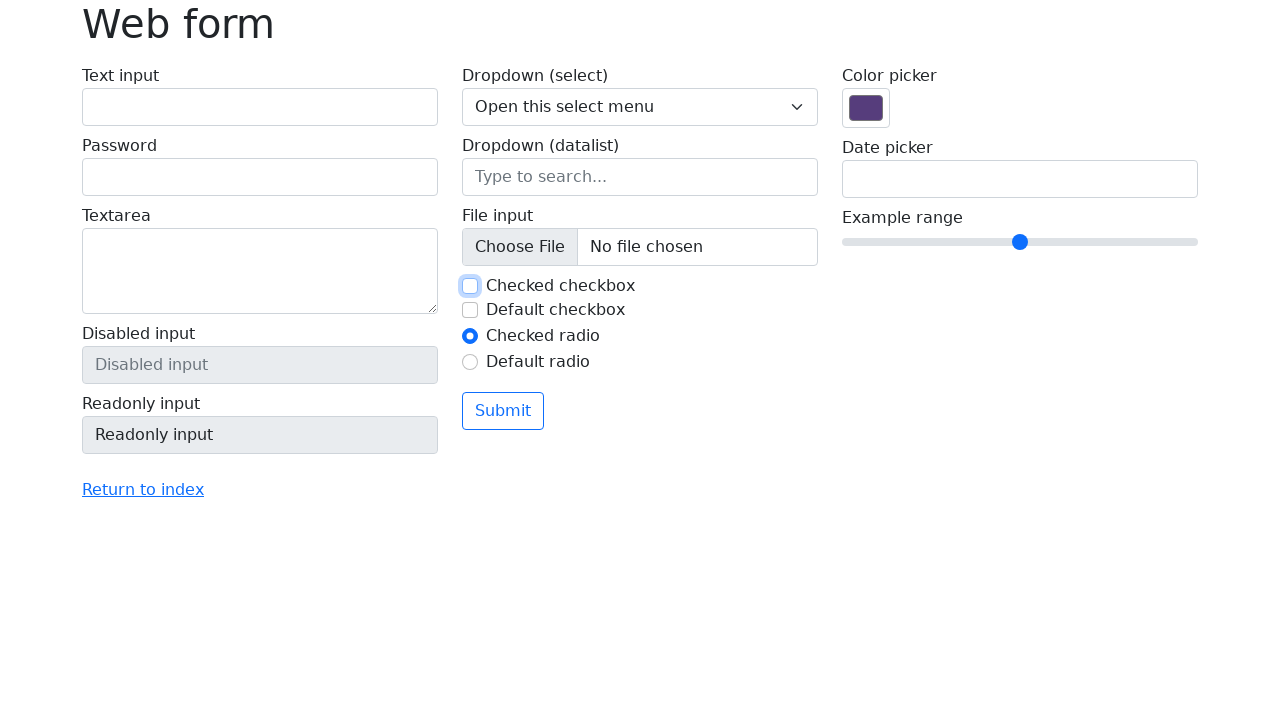

Verified checkbox #my-check-1 is now unchecked
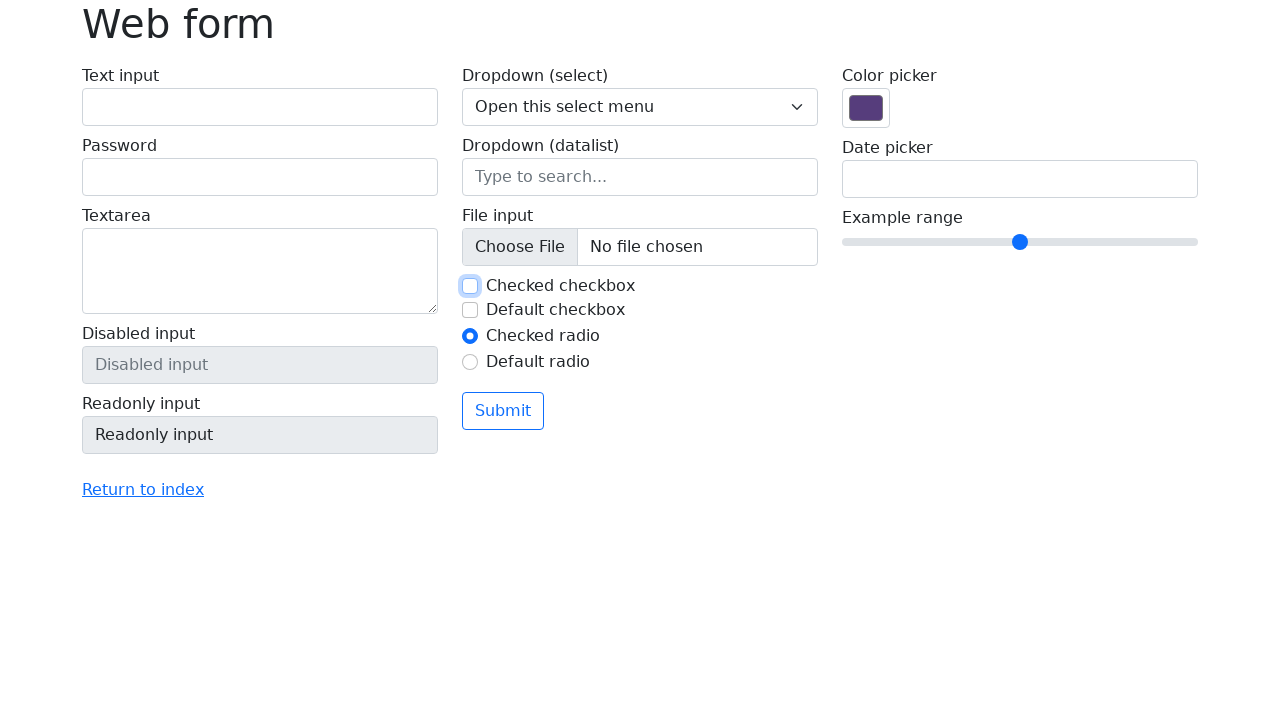

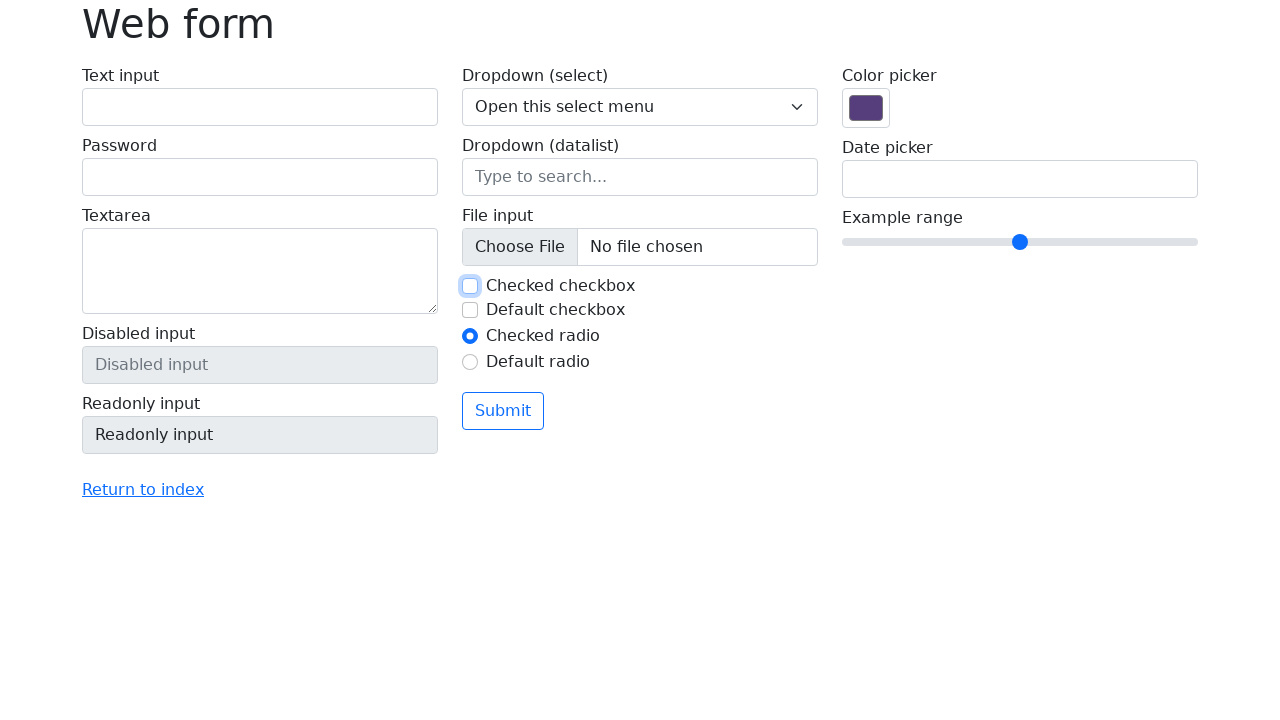